Tests dynamic click functionality by clicking a button and verifying the confirmation message appears

Starting URL: https://demoqa.com/buttons

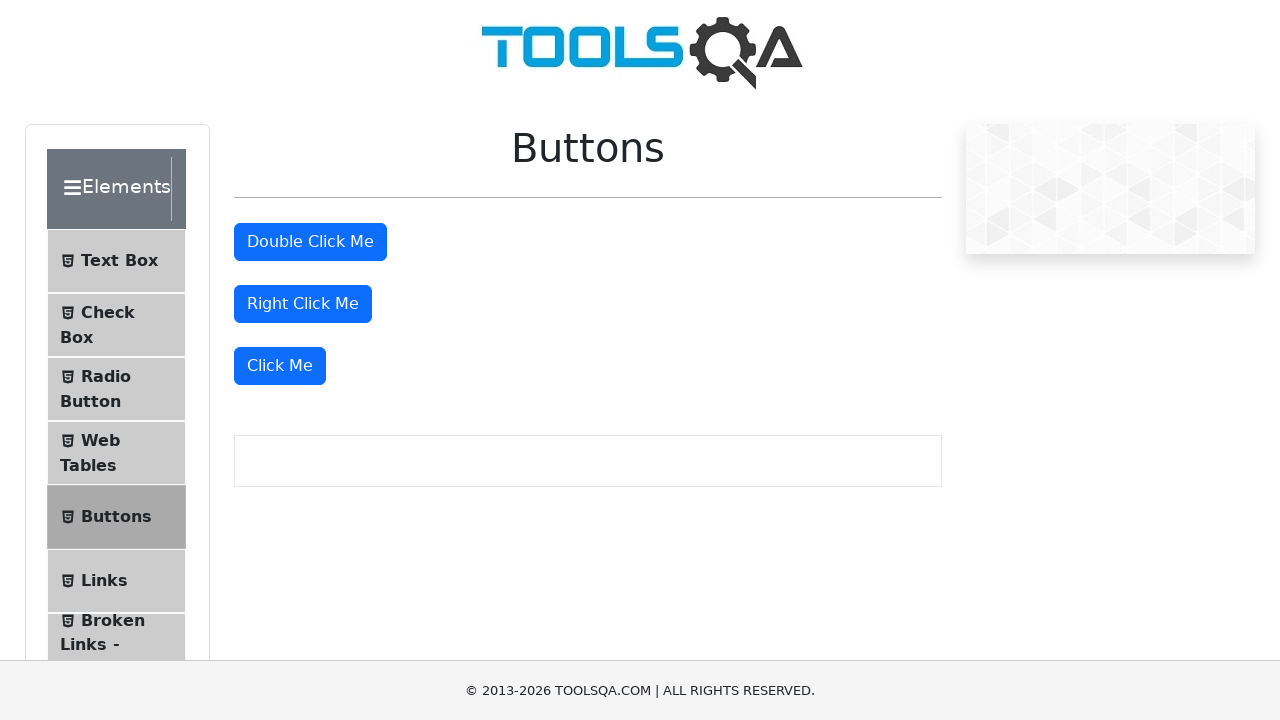

Clicked the 'Click Me' button to trigger dynamic click at (280, 366) on xpath=//button[text()='Click Me']
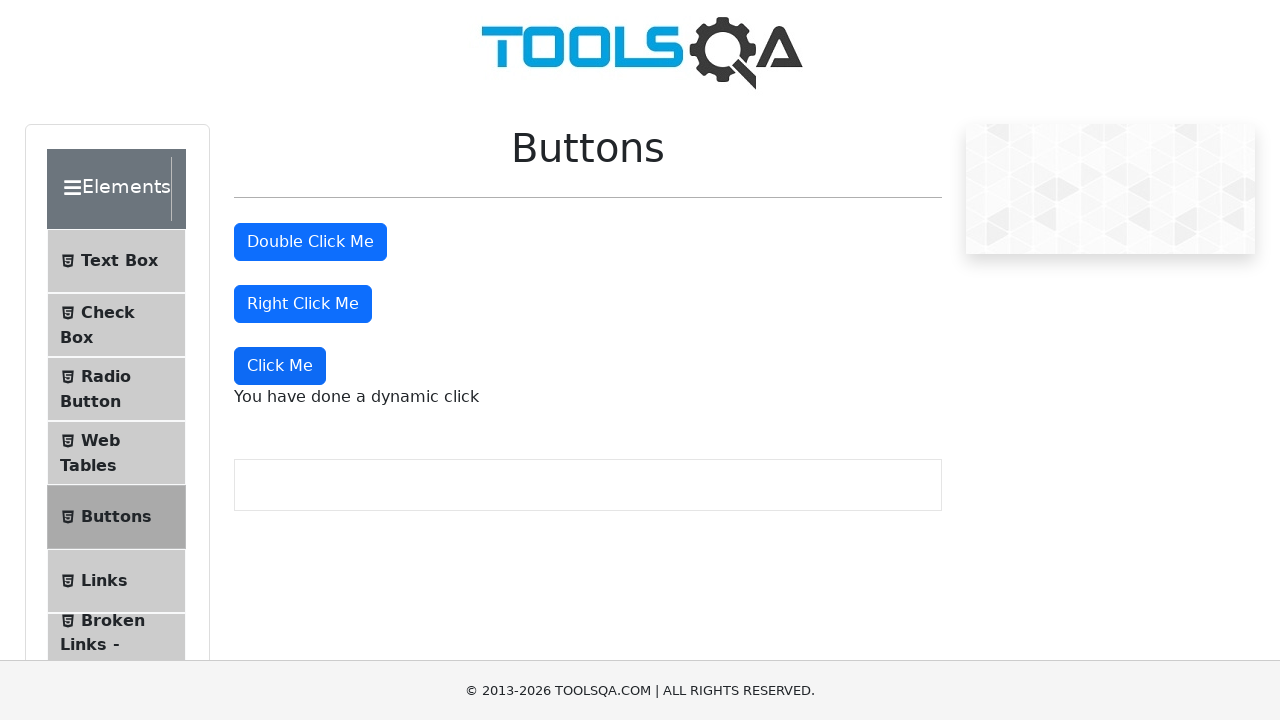

Dynamic click confirmation message appeared
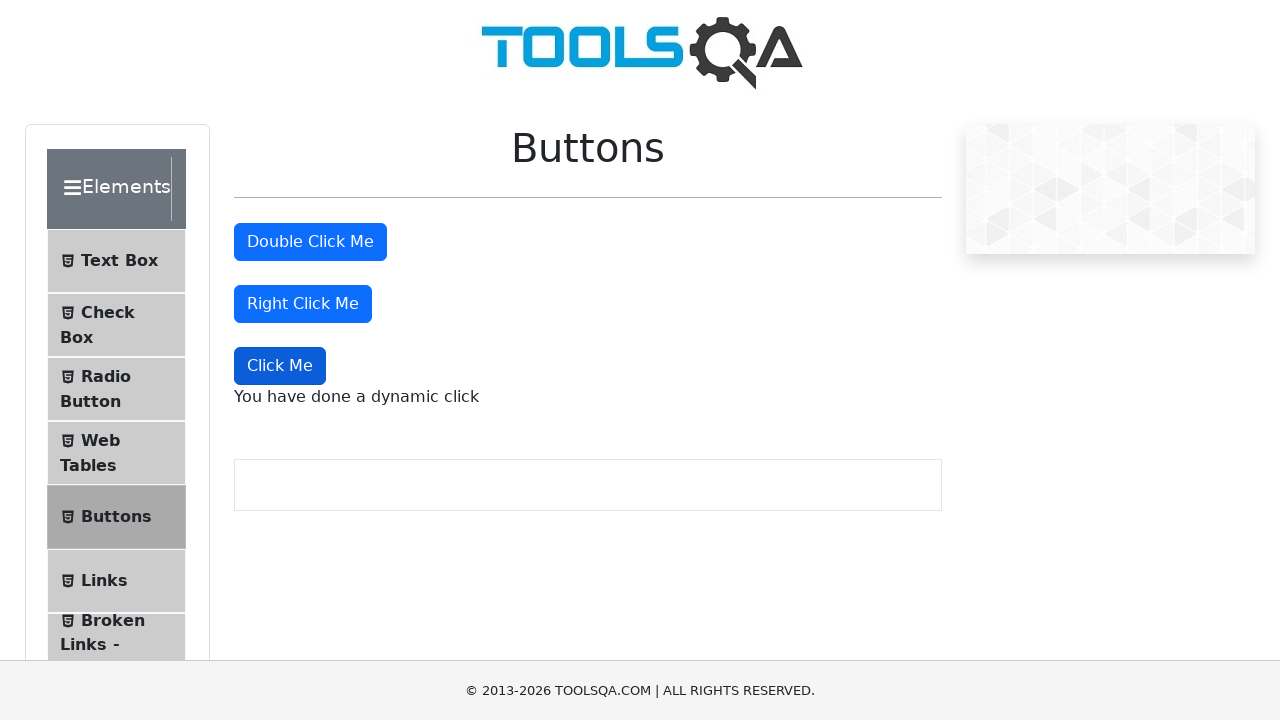

Verified confirmation message text is 'You have done a dynamic click'
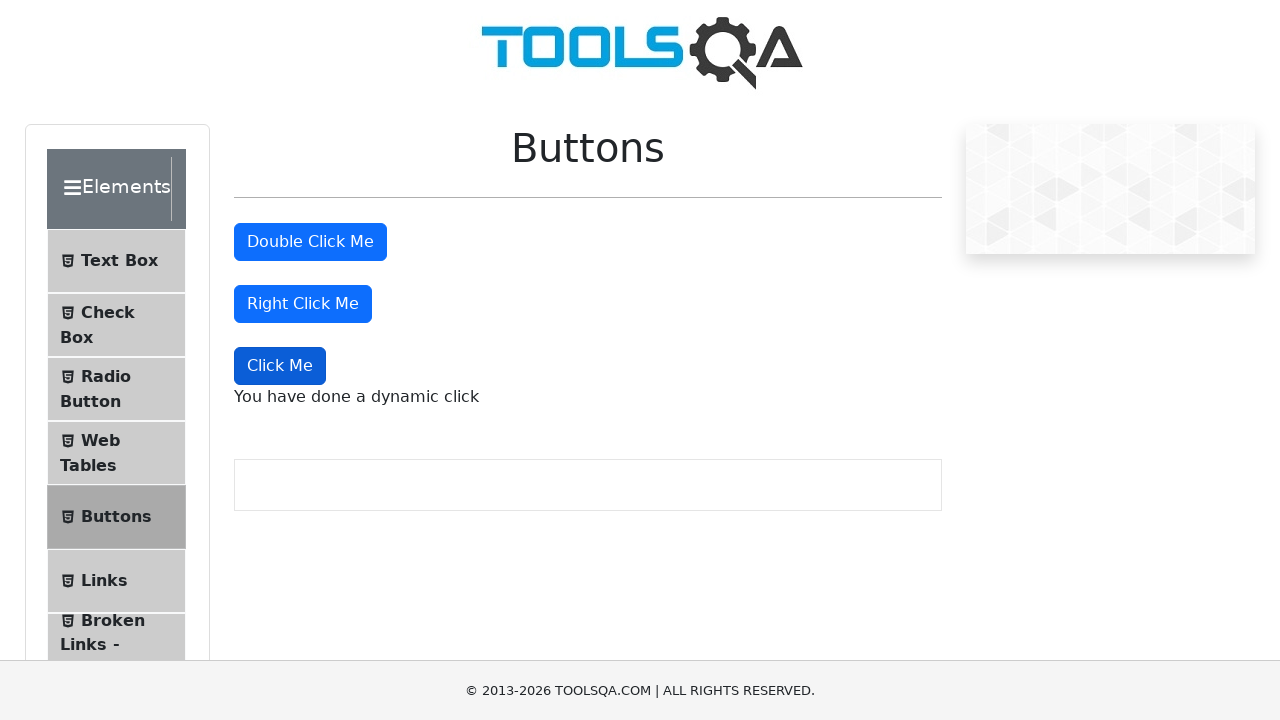

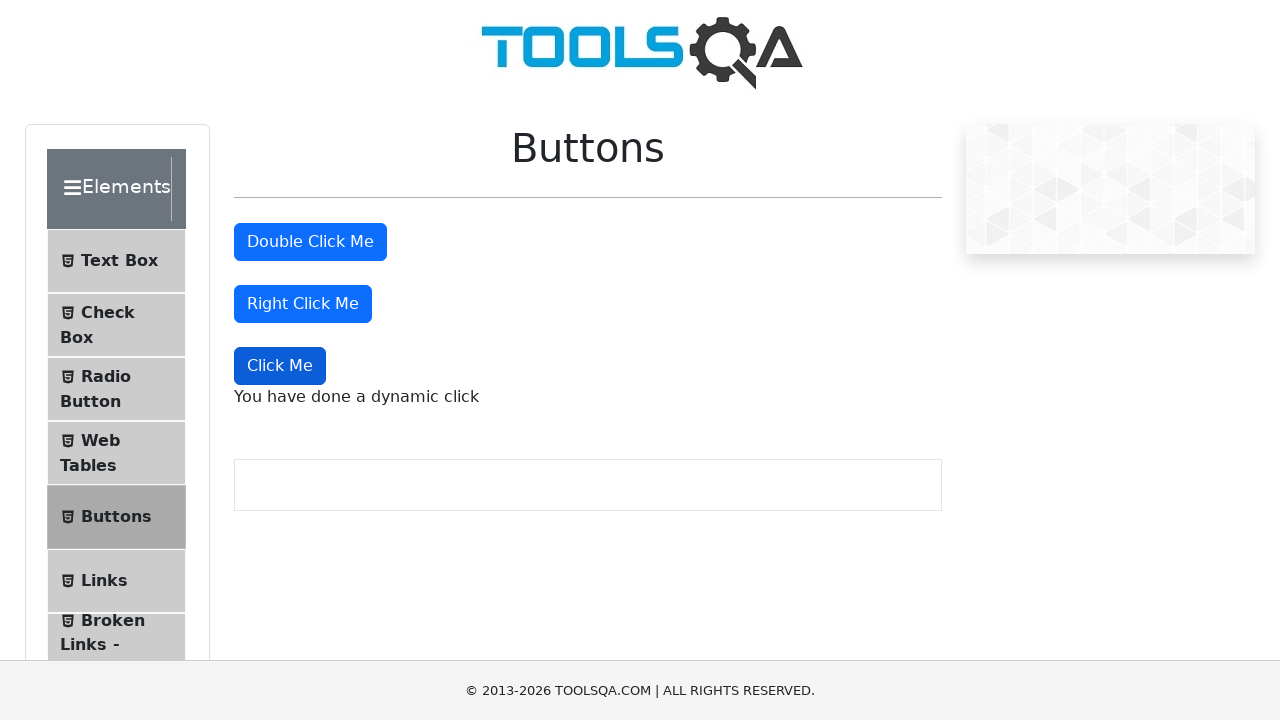